Tests opening a link in a new tab using CTRL+Click action, then switches to the new tab and verifies the page title

Starting URL: https://testautomationpractice.blogspot.com/

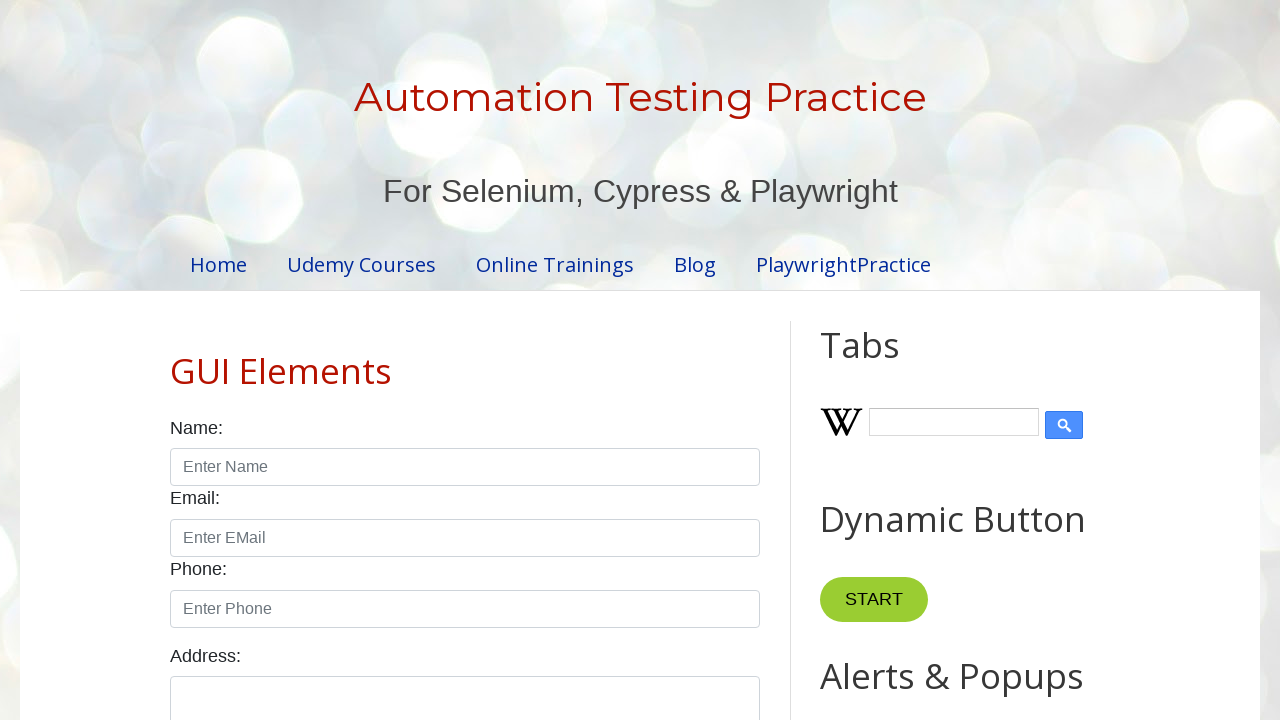

Scrolled to Laptop Links section
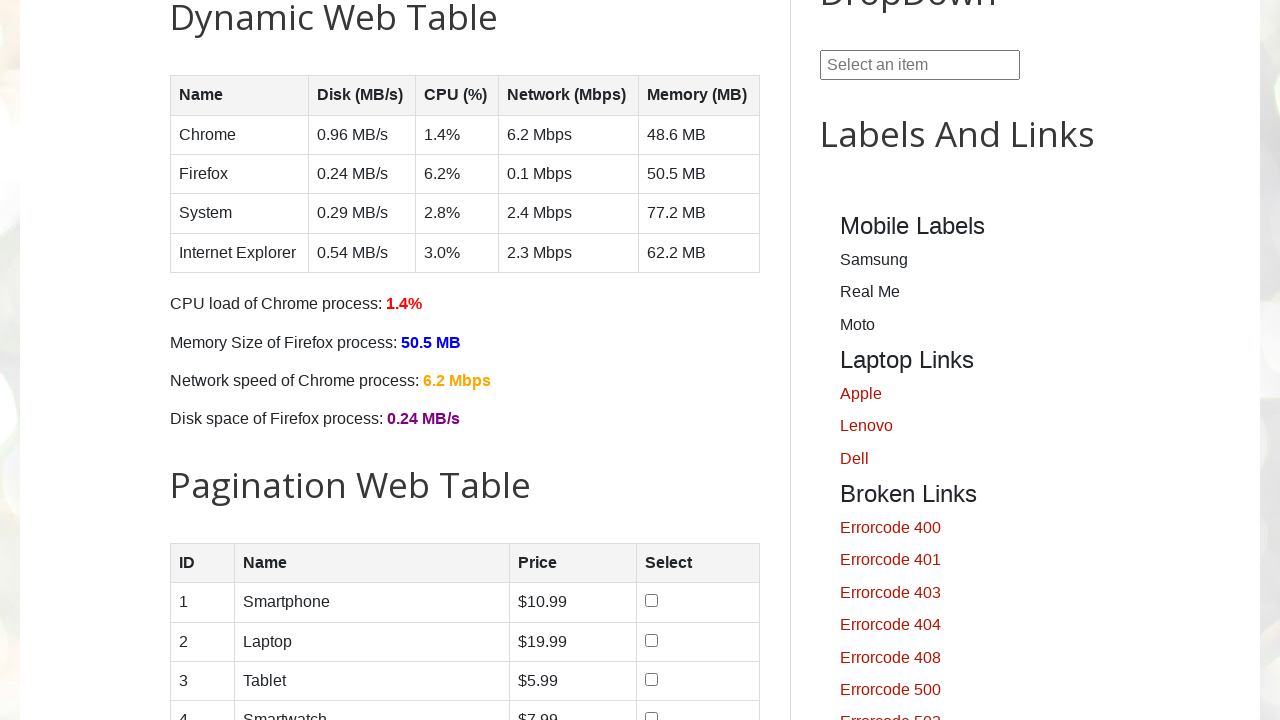

CTRL+Clicked Apple laptop link to open in new tab at (965, 394) on #apple
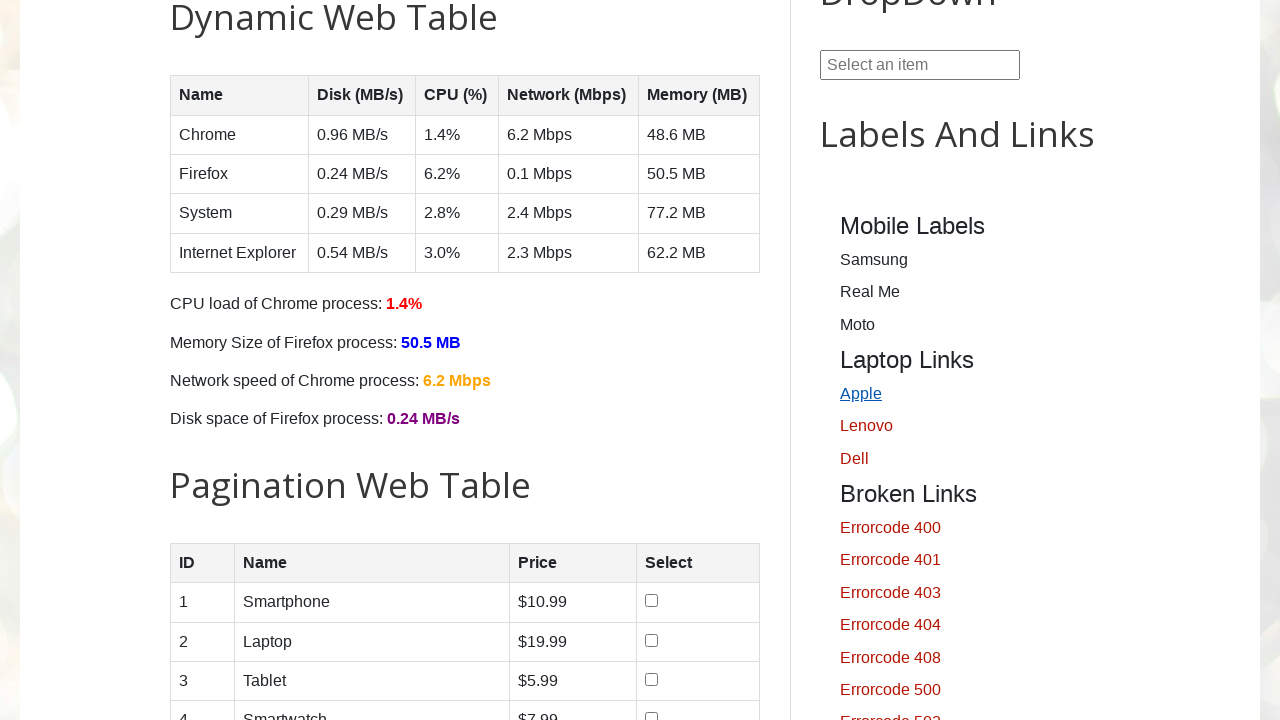

New tab loaded and ready
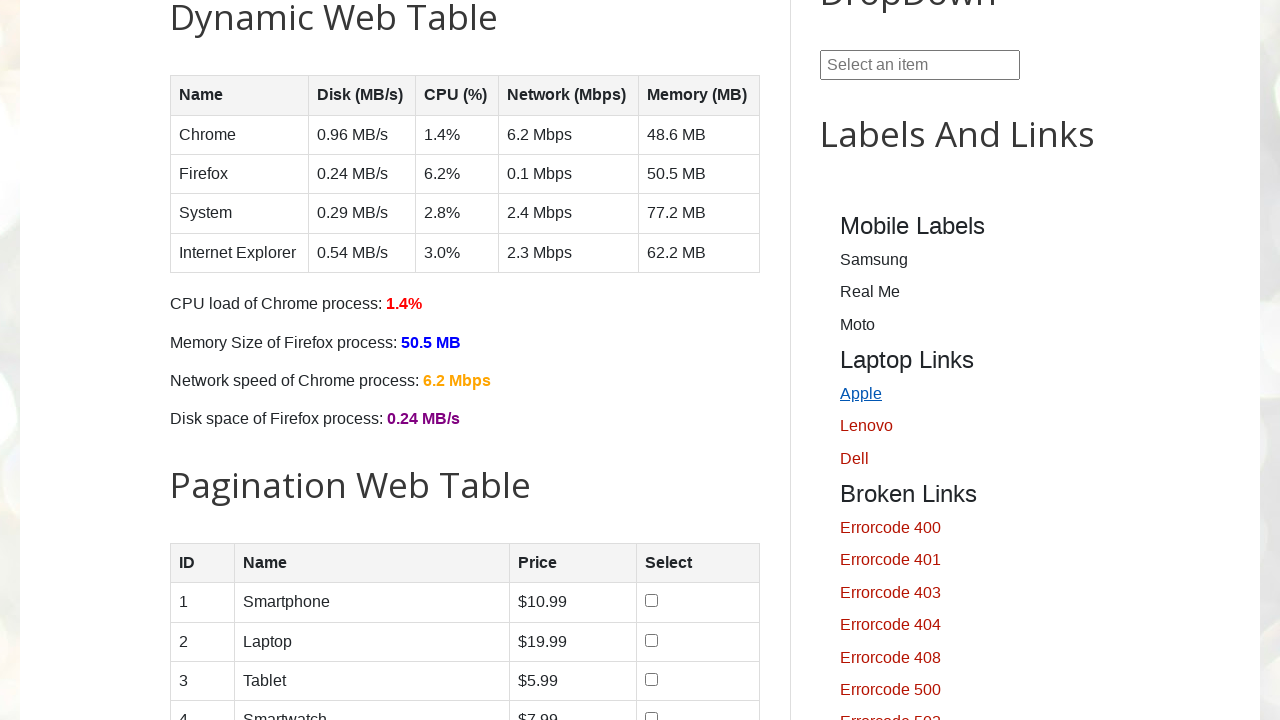

Switched to new tab
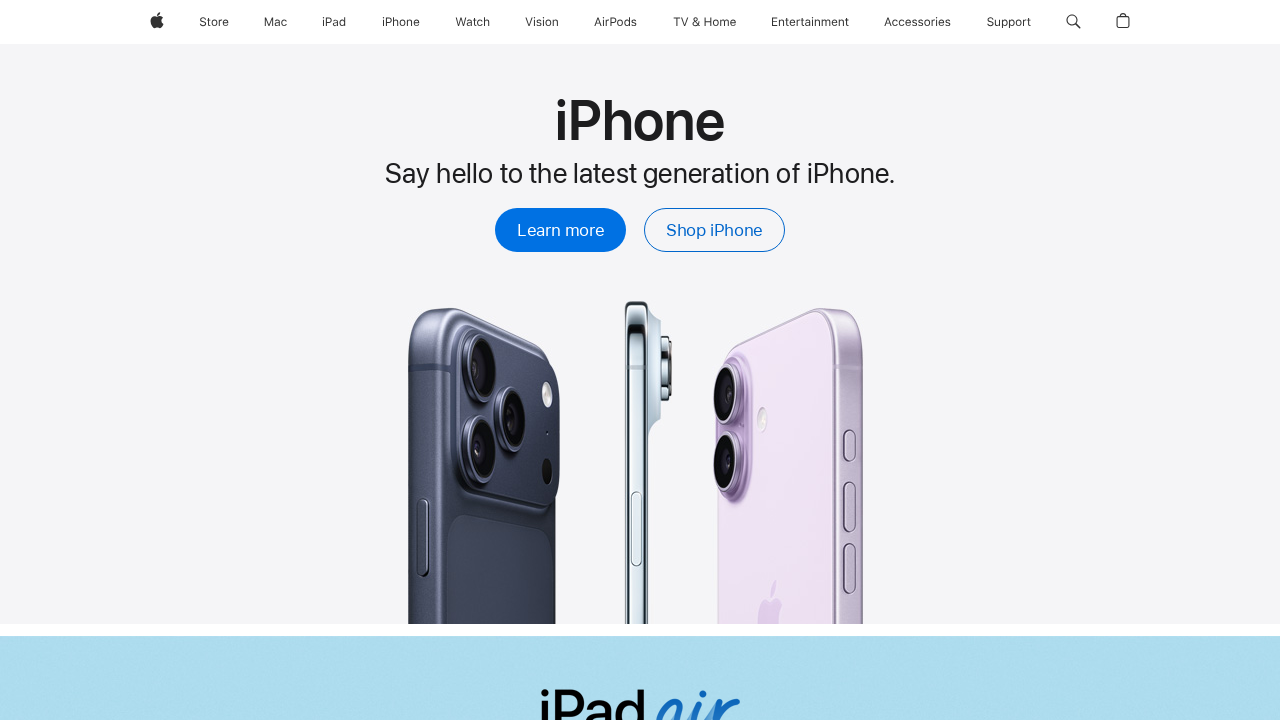

Verified new page title is 'Apple'
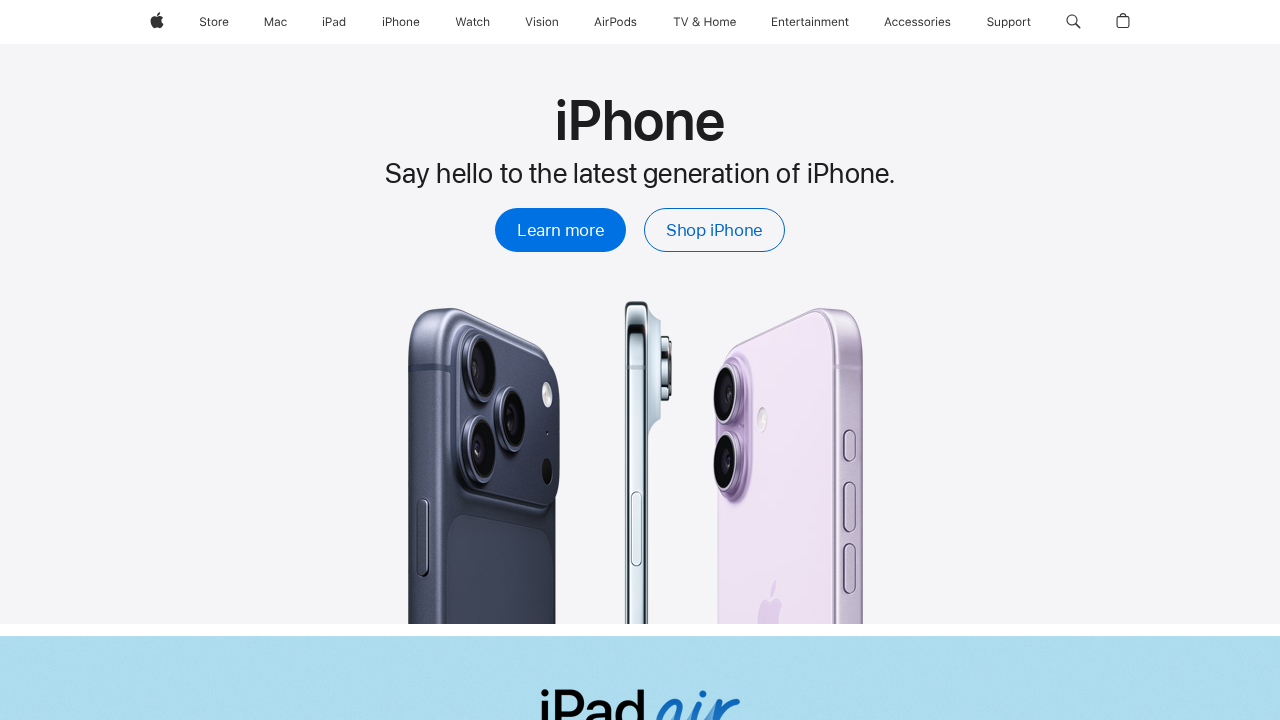

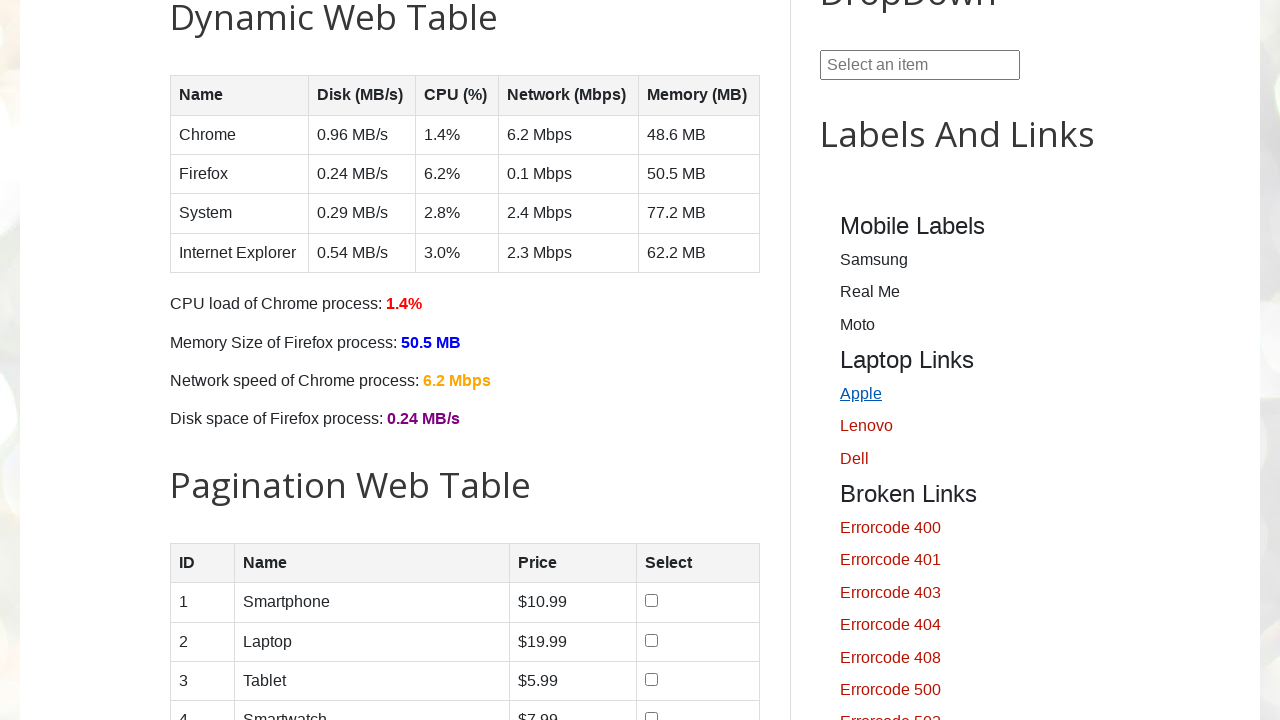